Tests tooltip functionality on jQuery UI demo page by switching to an iframe, hovering over an age input field, and verifying that the tooltip with the expected message appears.

Starting URL: http://jqueryui.com/tooltip/

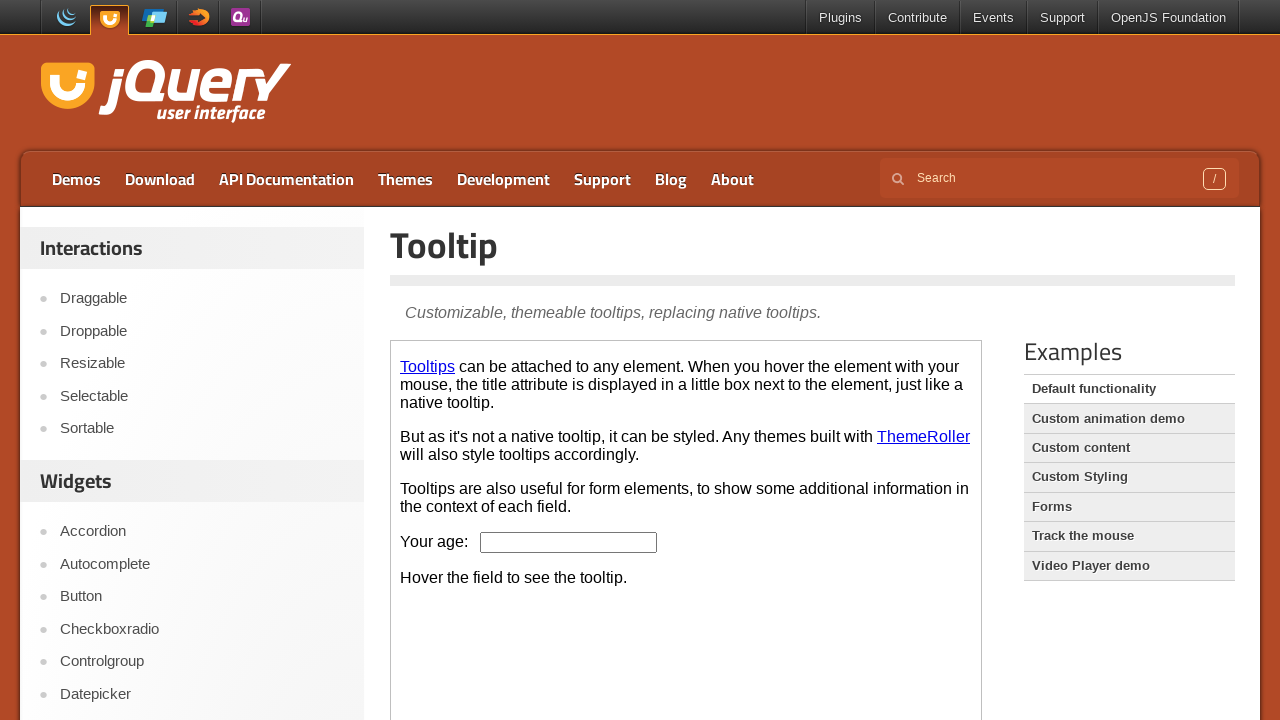

Located and switched to the demo iframe
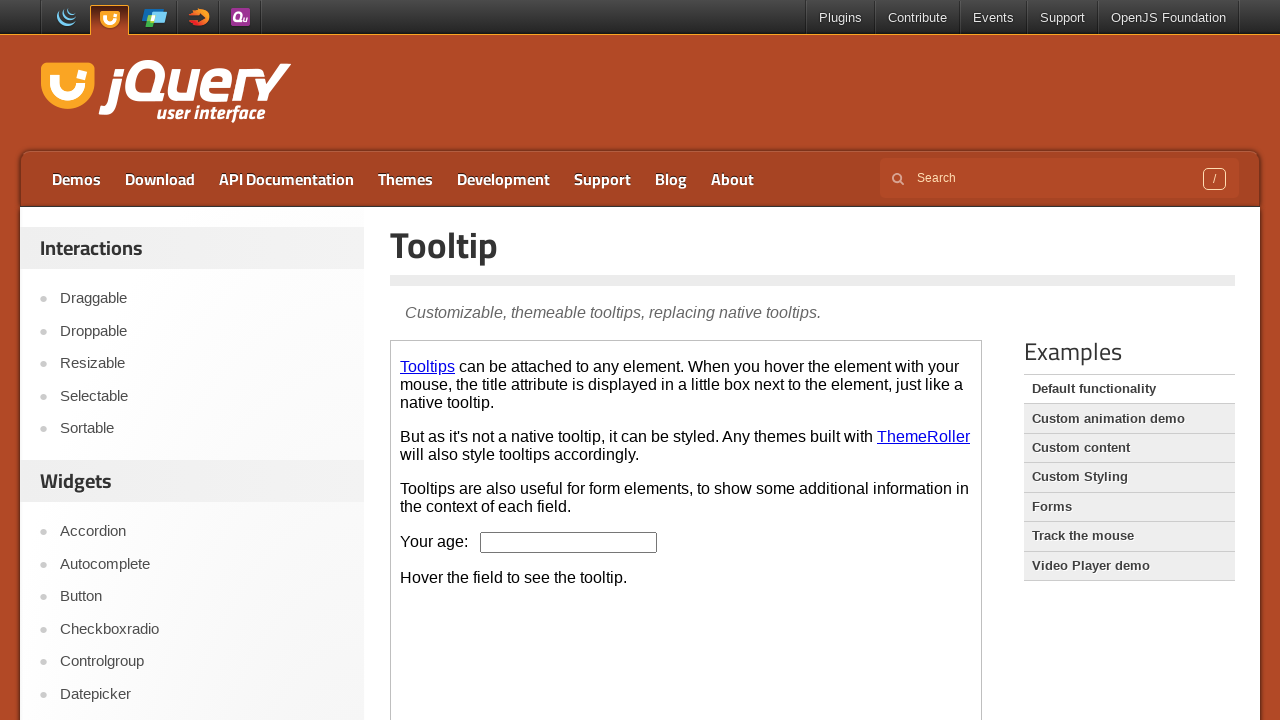

Hovered over the age input field to trigger tooltip at (569, 542) on .demo-frame >> internal:control=enter-frame >> #age
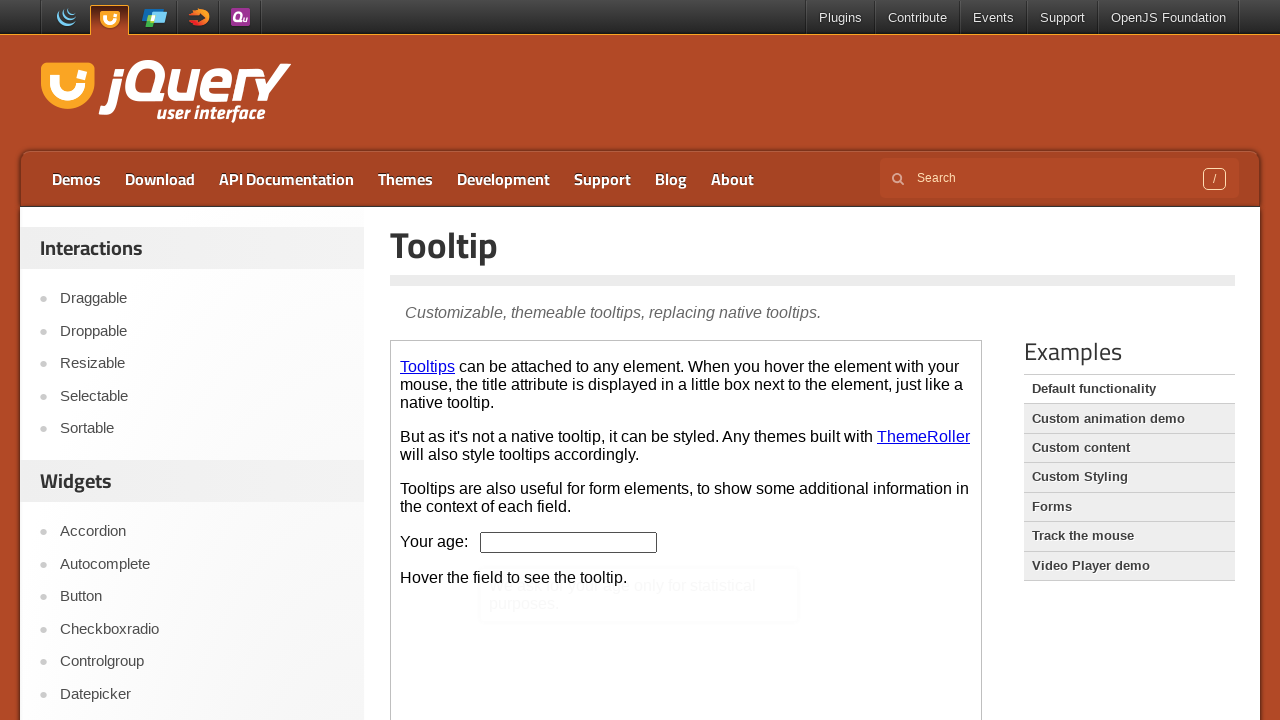

Tooltip element became visible
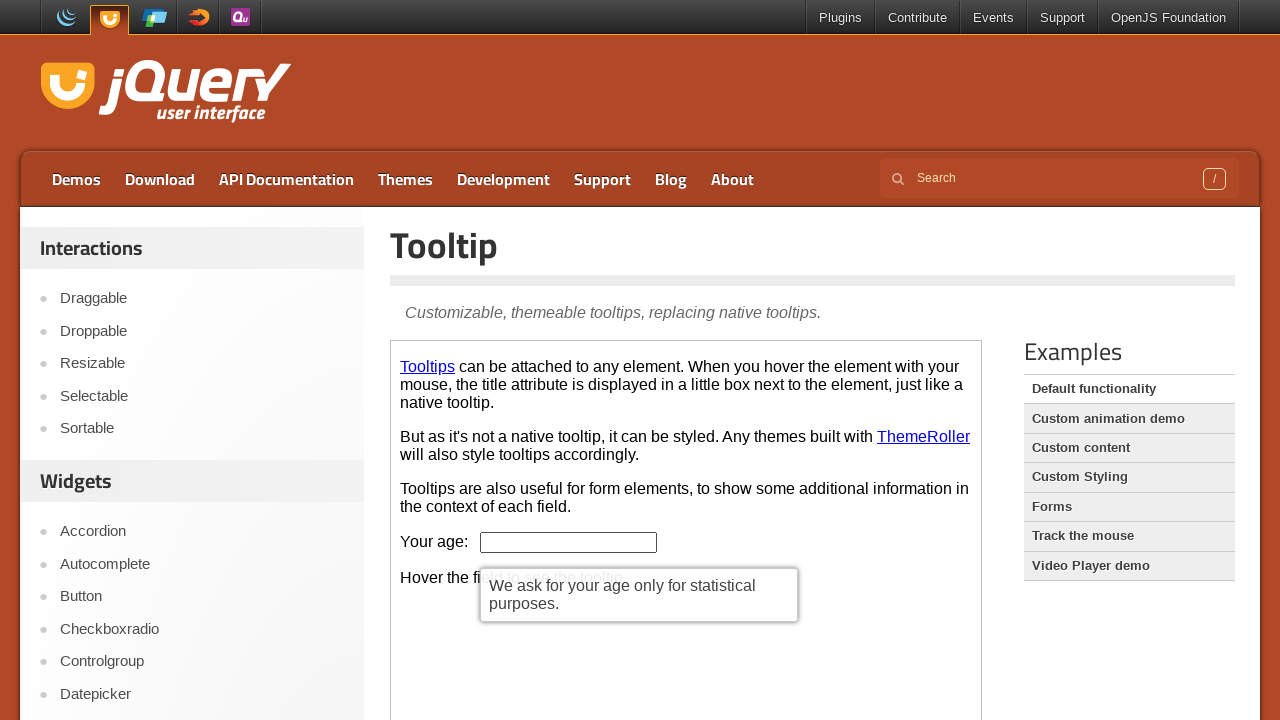

Verified tooltip displays correct message: 'We ask for your age only for statistical purposes.'
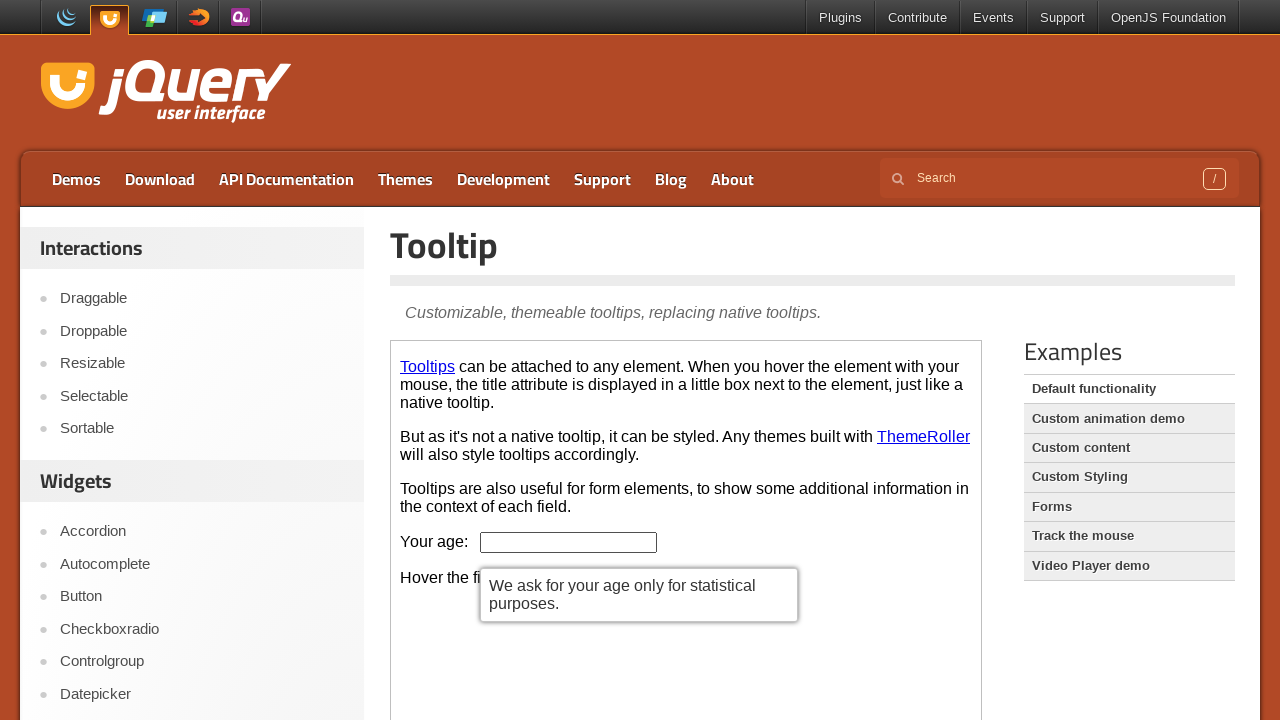

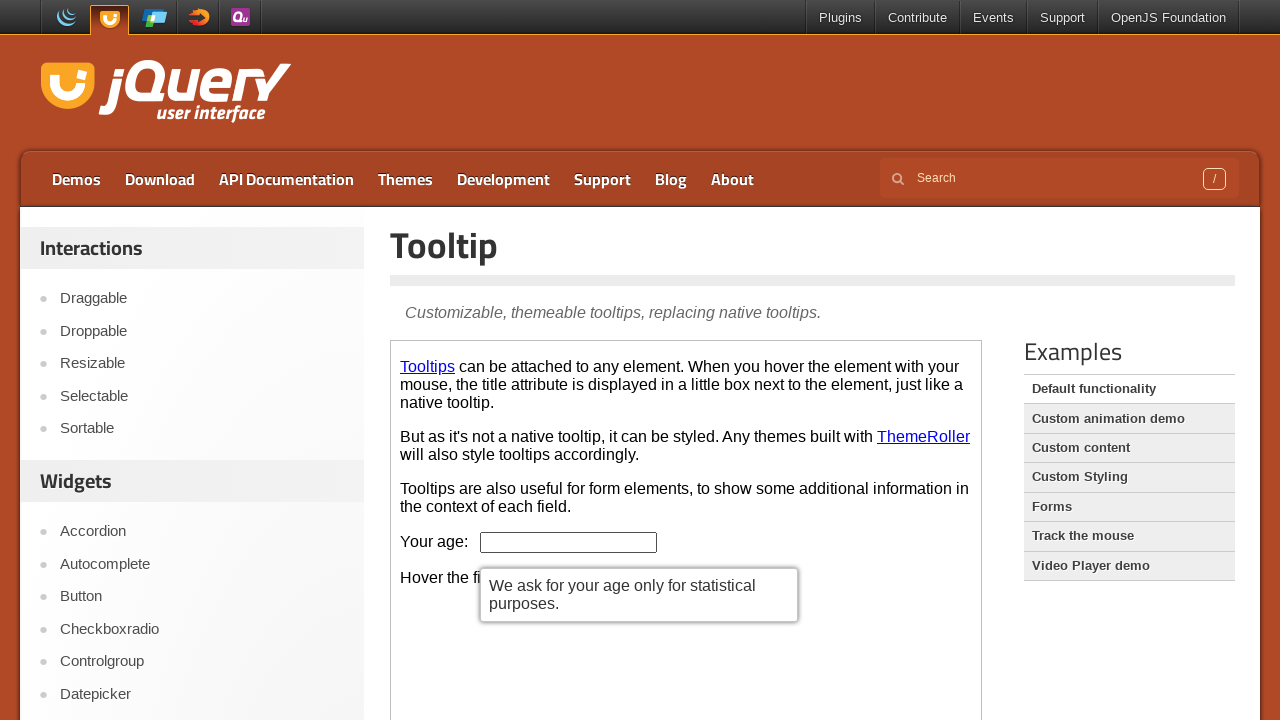